Tests explicit wait functionality by clicking a button that starts a timer and waiting for an element to become visible

Starting URL: http://seleniumpractise.blogspot.com/2016/08/how-to-use-explicit-wait-in-selenium.html

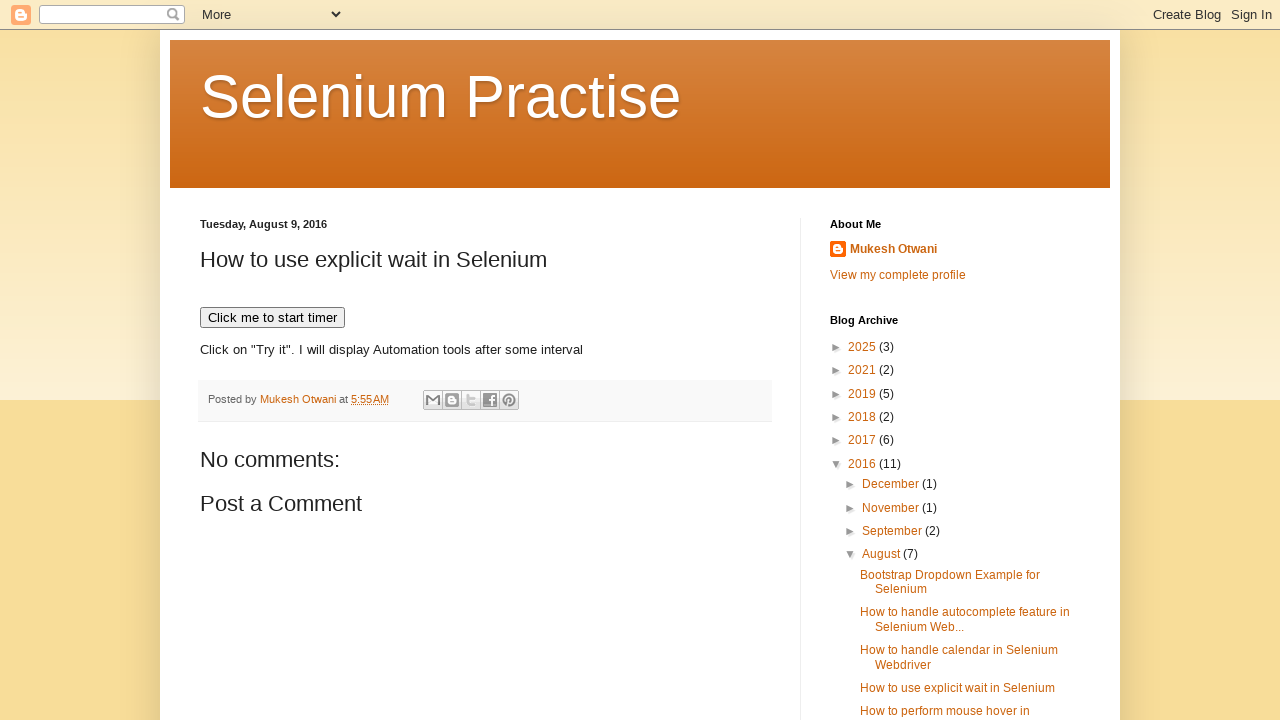

Navigated to explicit wait test page
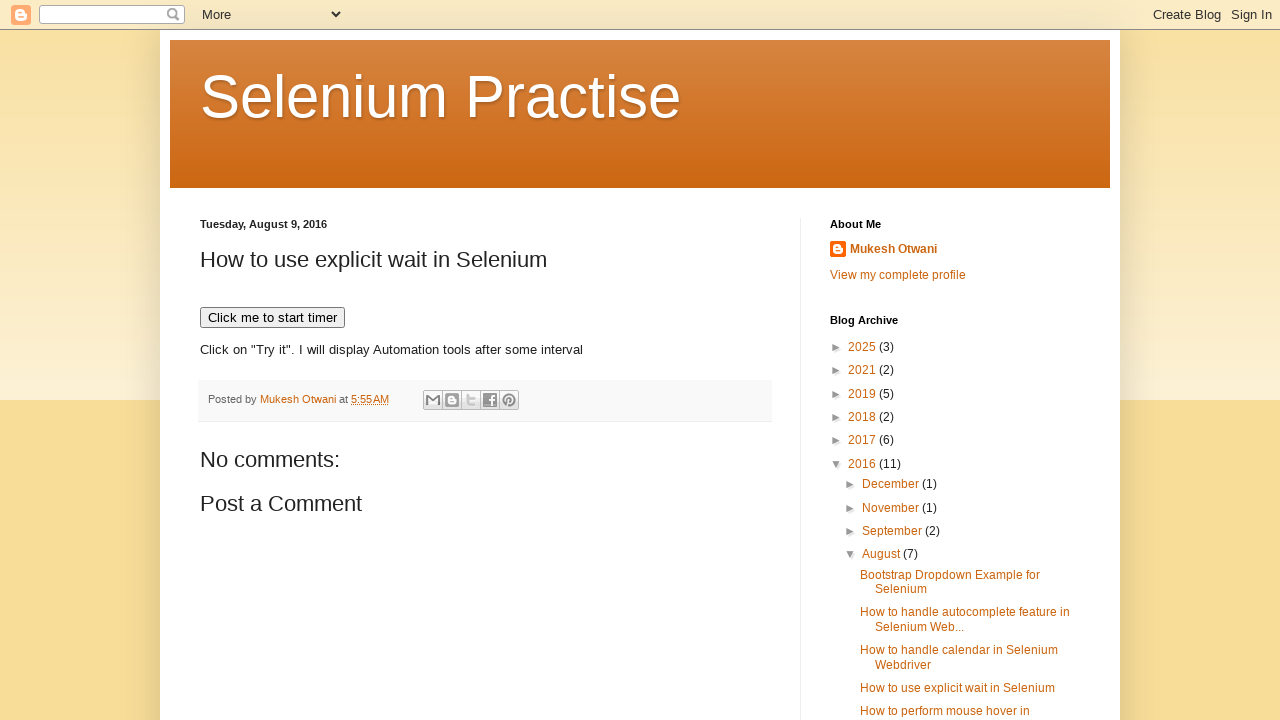

Clicked button to start timer at (272, 318) on xpath=//button[text()='Click me to start timer']
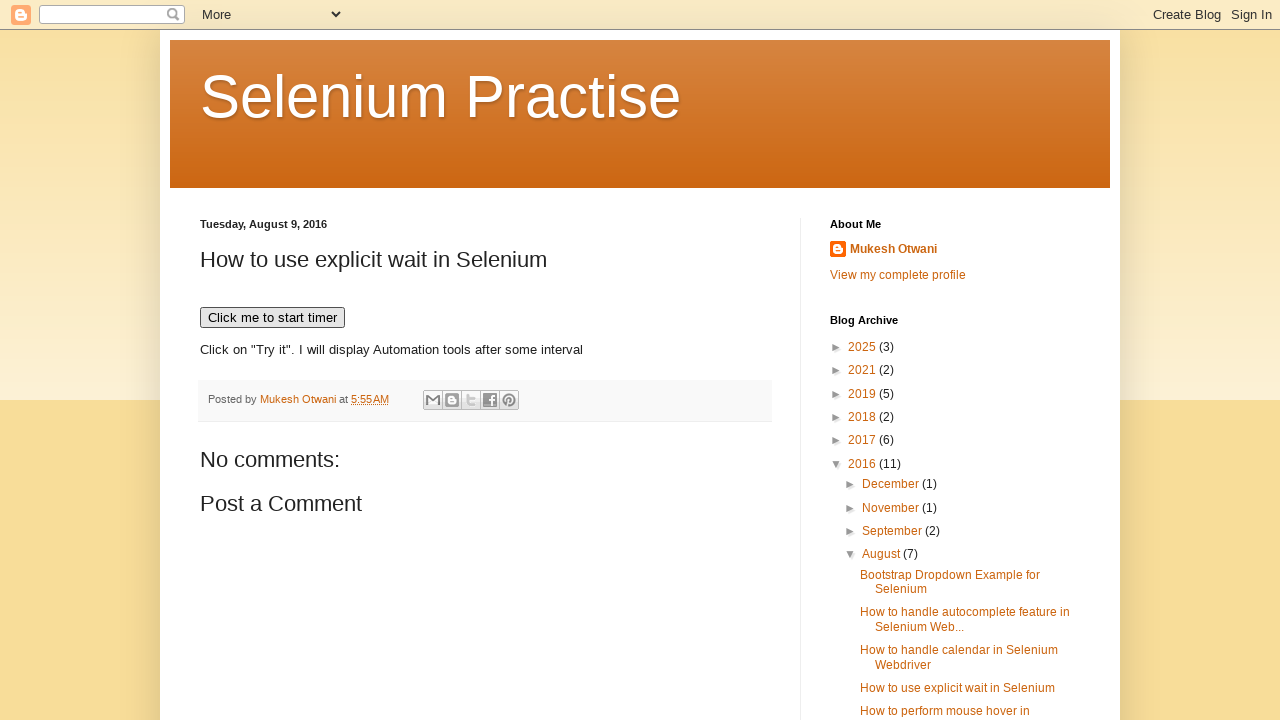

WebDriver element became visible after explicit wait
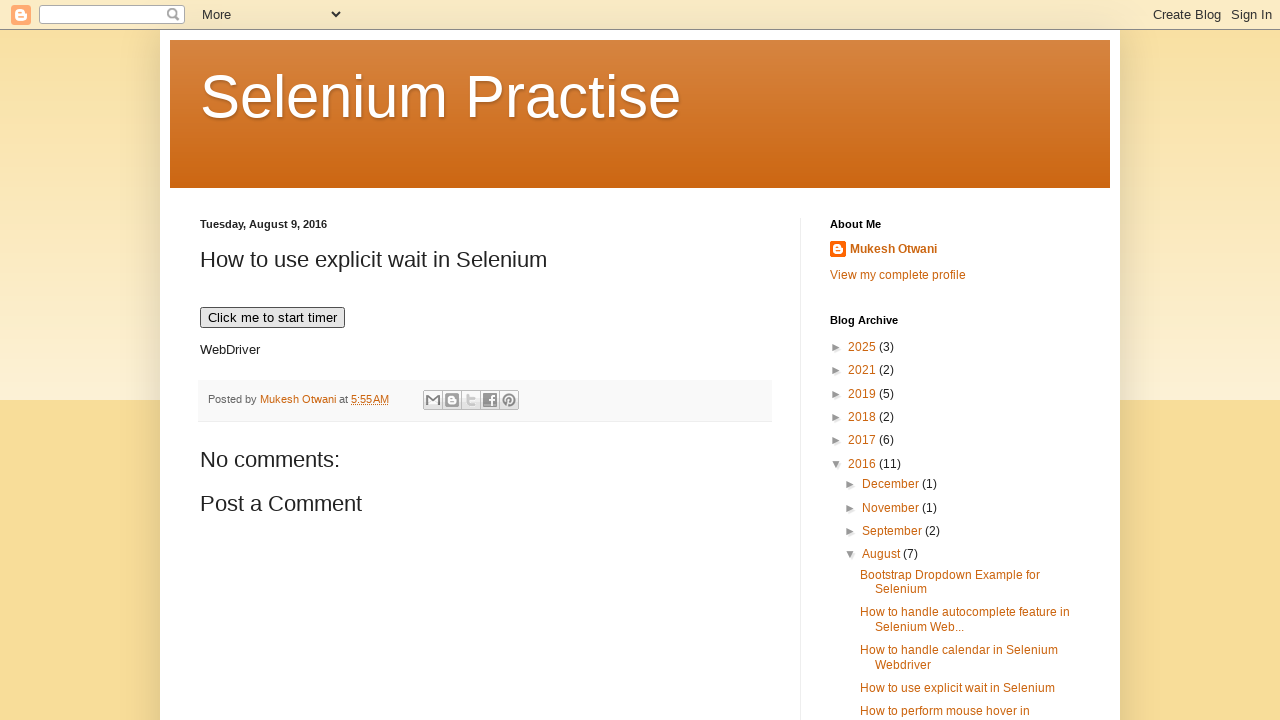

Verified WebDriver element is visible
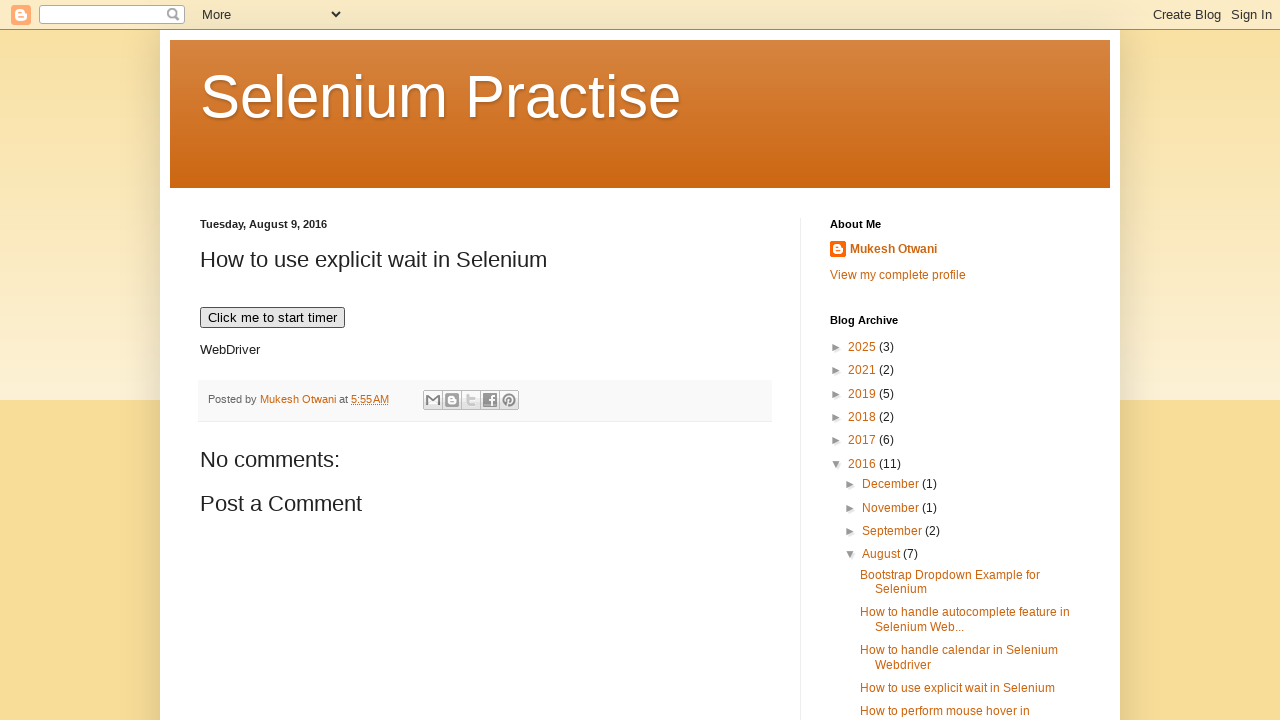

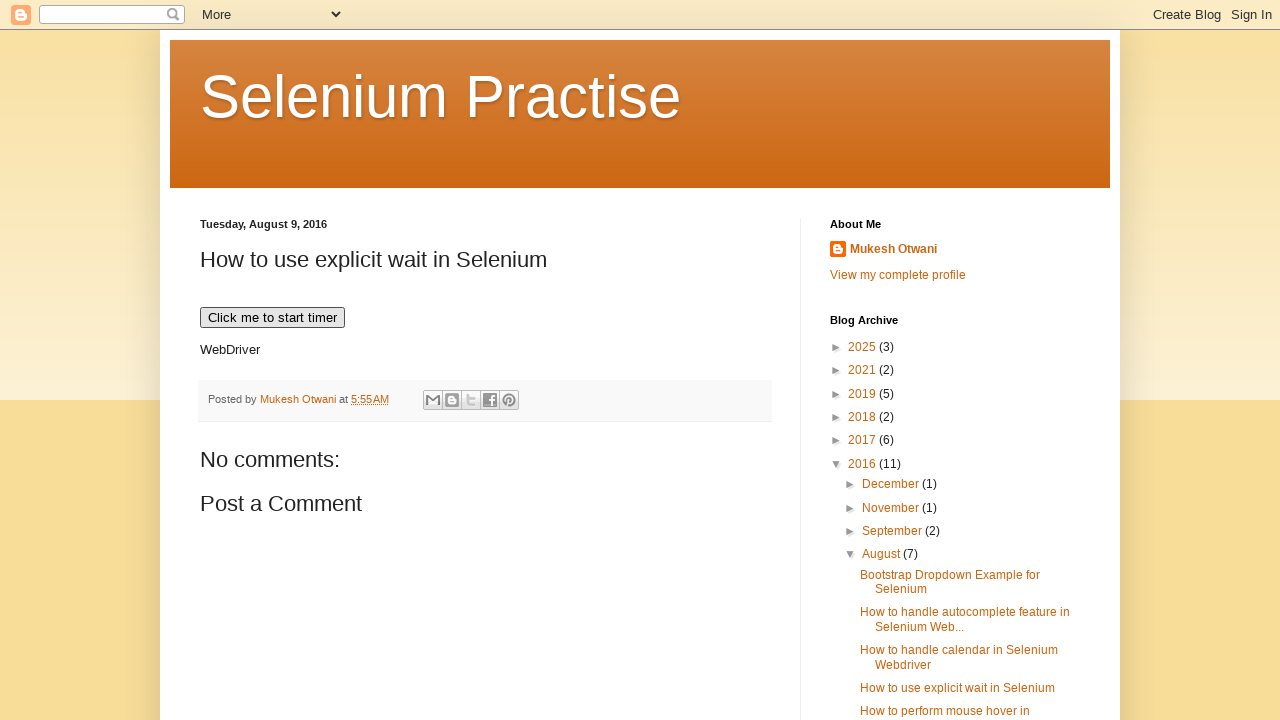